Opens a new window, navigates to another page to extract text from a course link, then switches back to the original window to fill that text into a name input field

Starting URL: https://rahulshettyacademy.com/angularpractice/

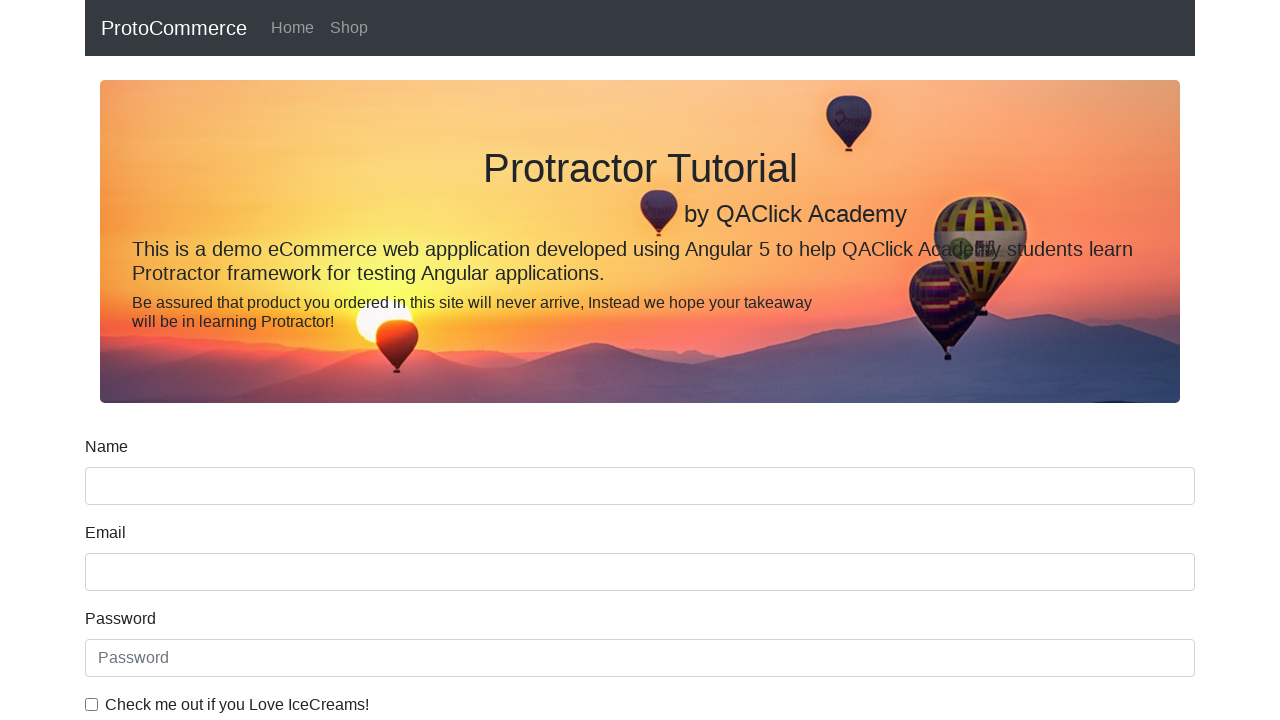

Opened a new page/window
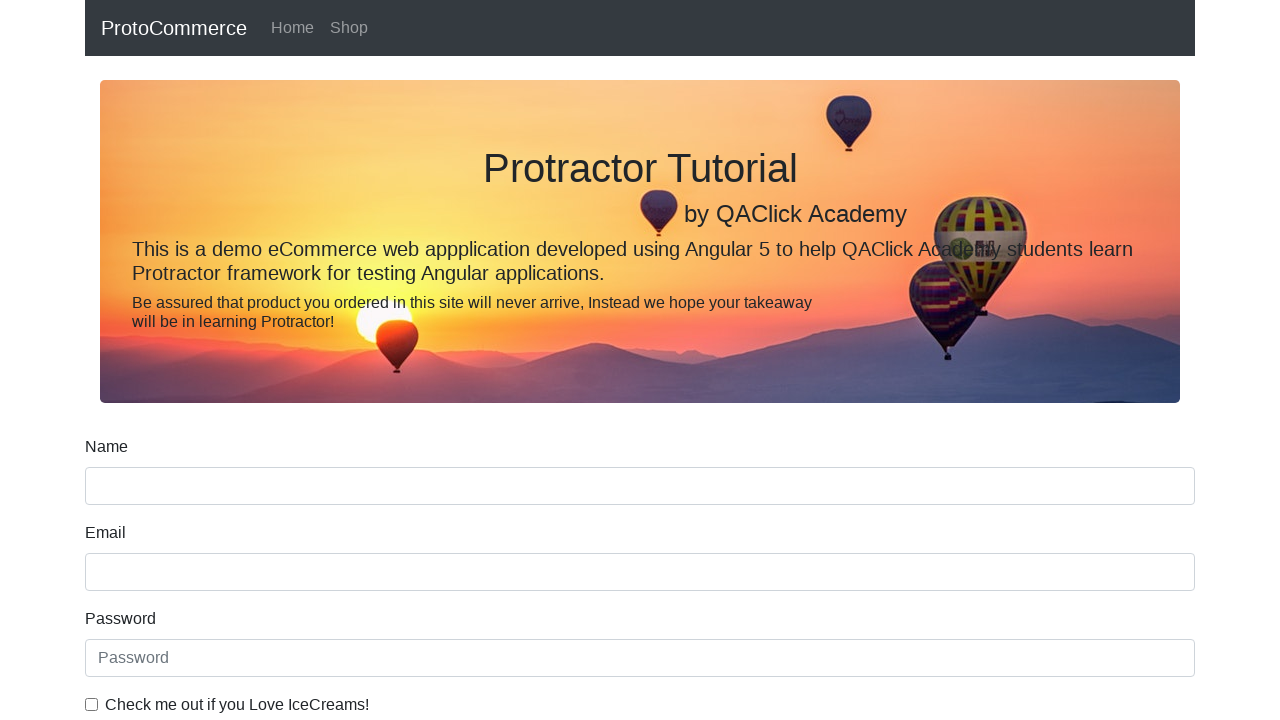

Navigated new page to https://rahulshettyacademy.com/
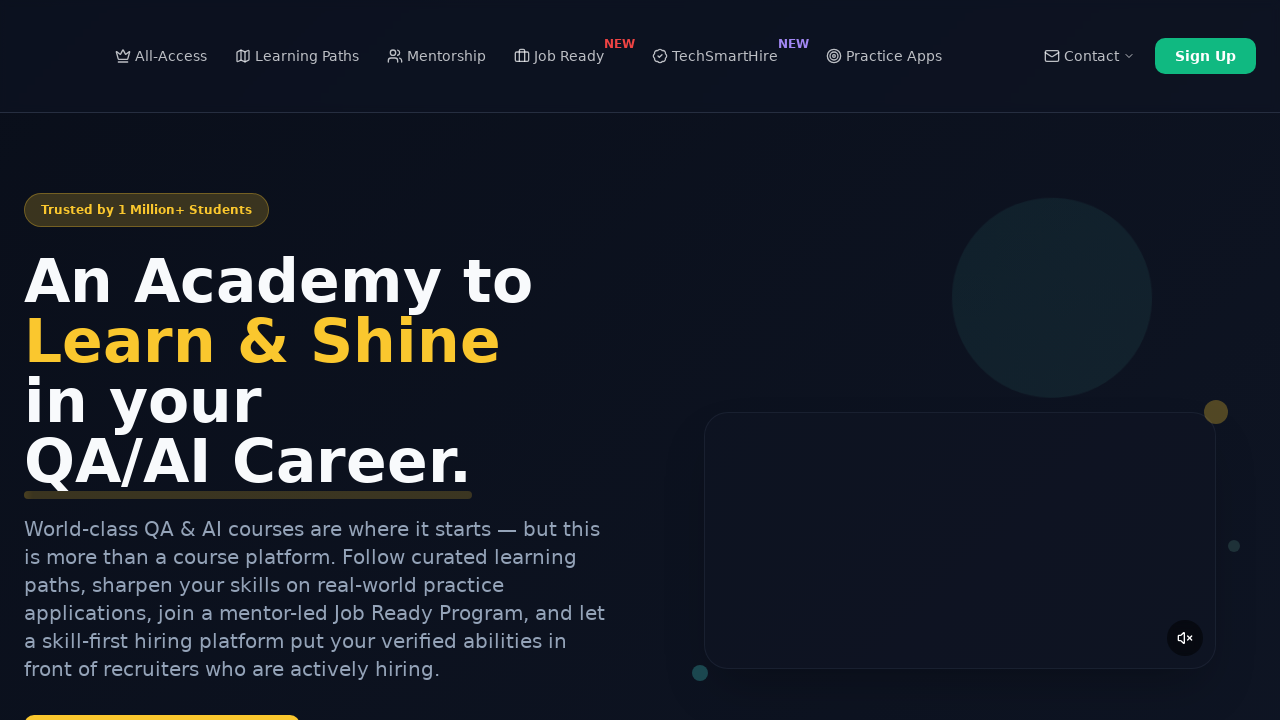

Located course links on the page
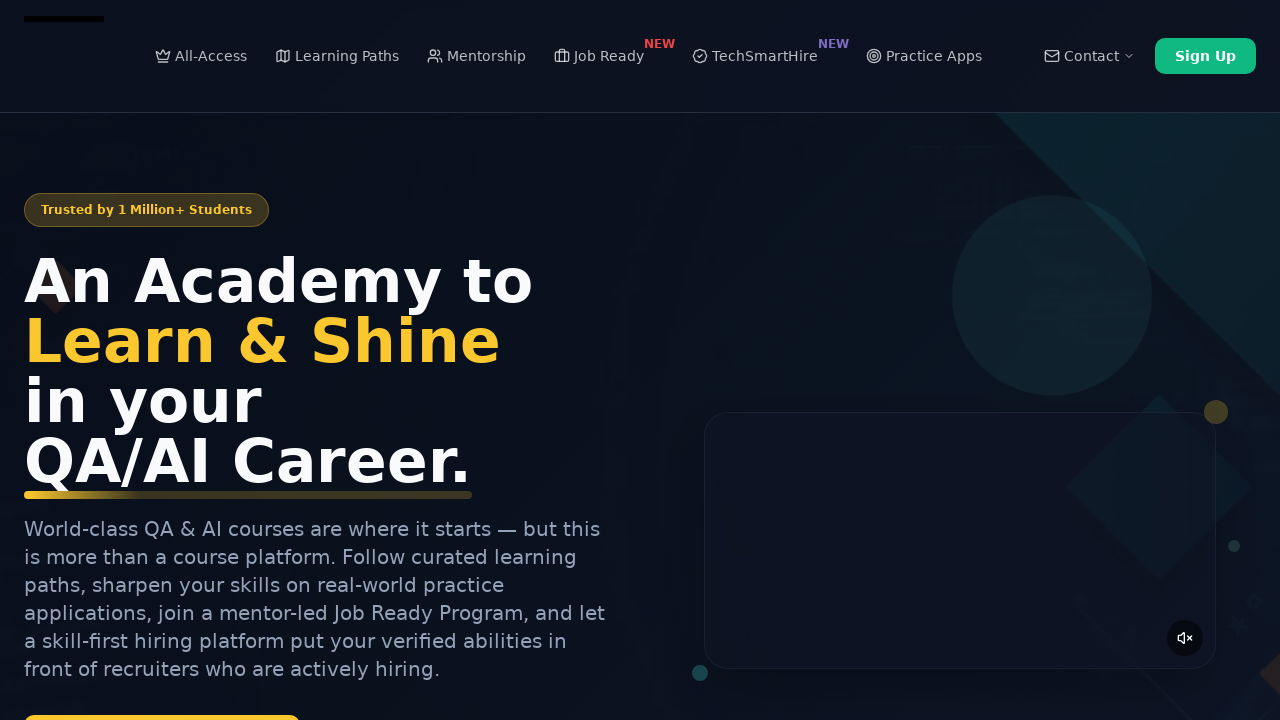

Extracted text from second course link: 'Playwright Testing'
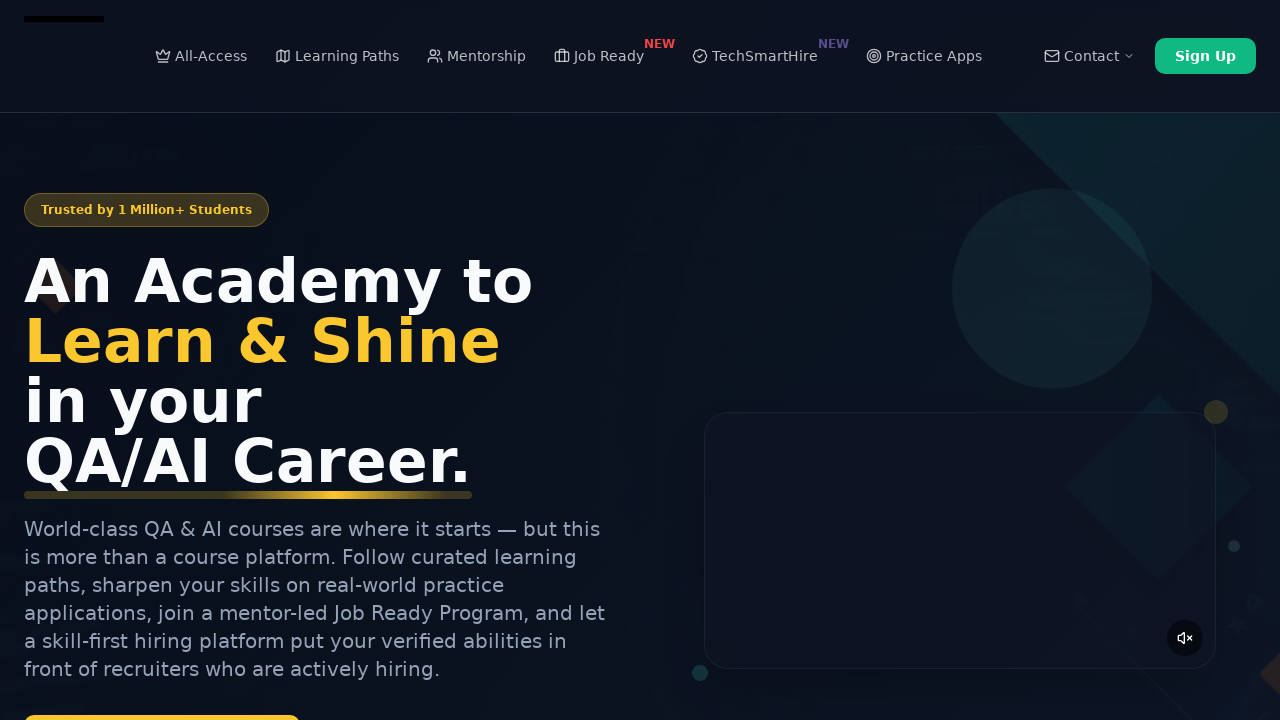

Closed the new page and switched back to original window
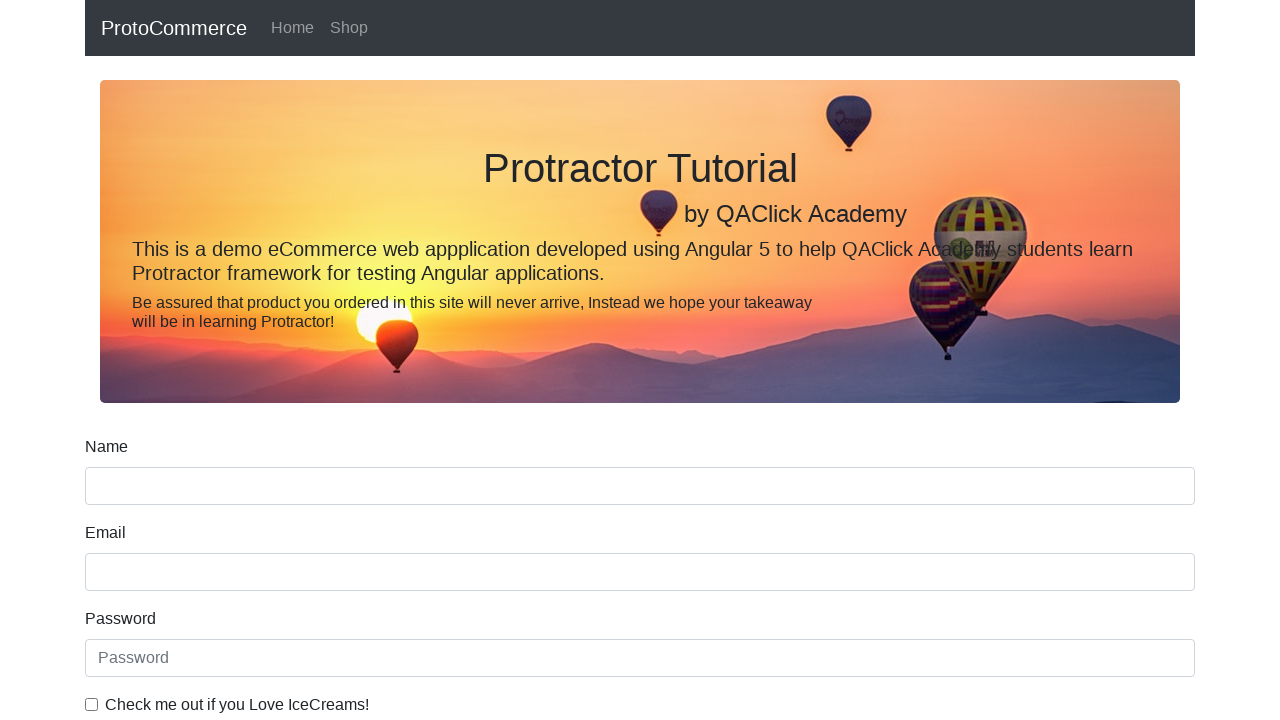

Filled name input field with extracted course text: 'Playwright Testing' on input[name='name']
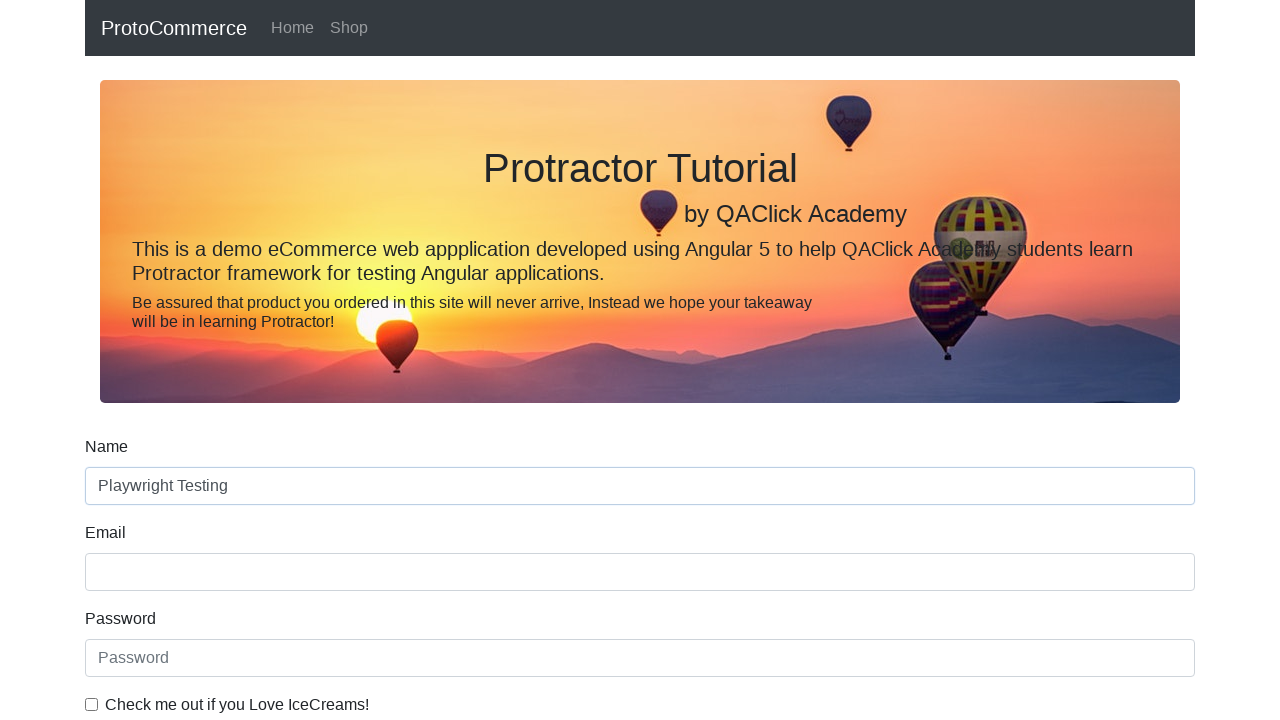

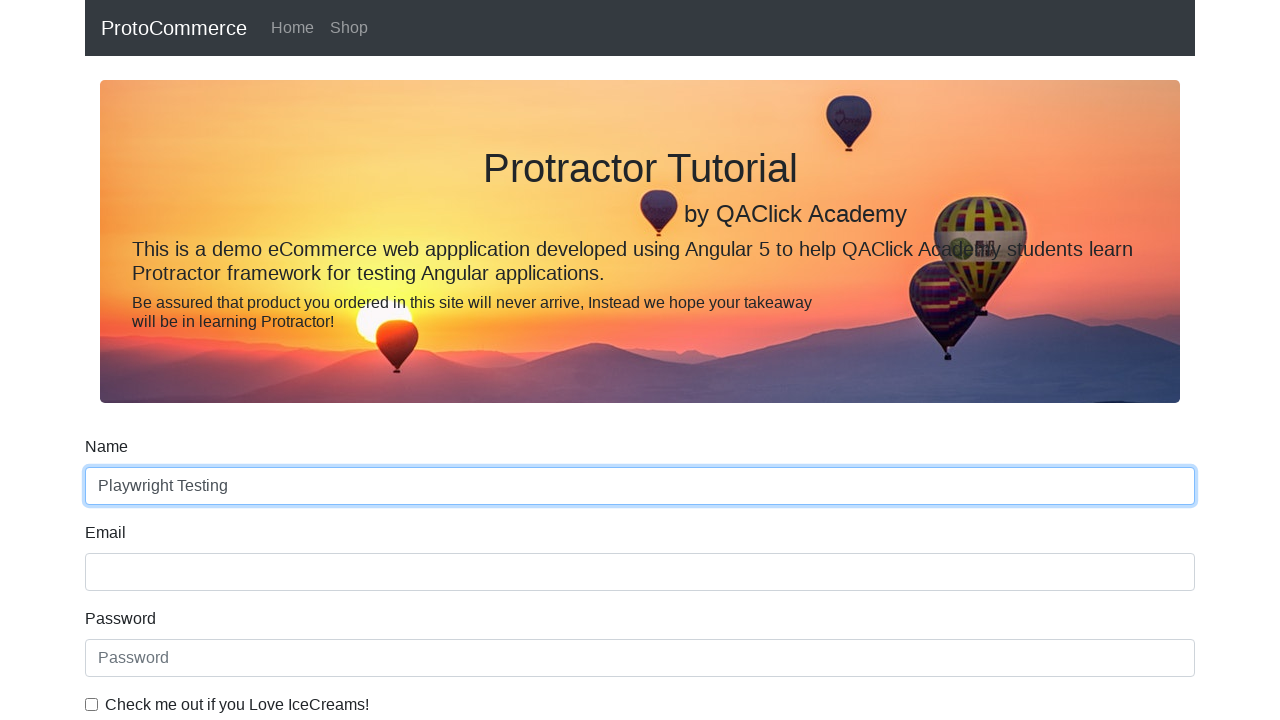